Tests the Python.org website search functionality by searching for "pycon" and verifying that results are returned

Starting URL: http://www.python.org

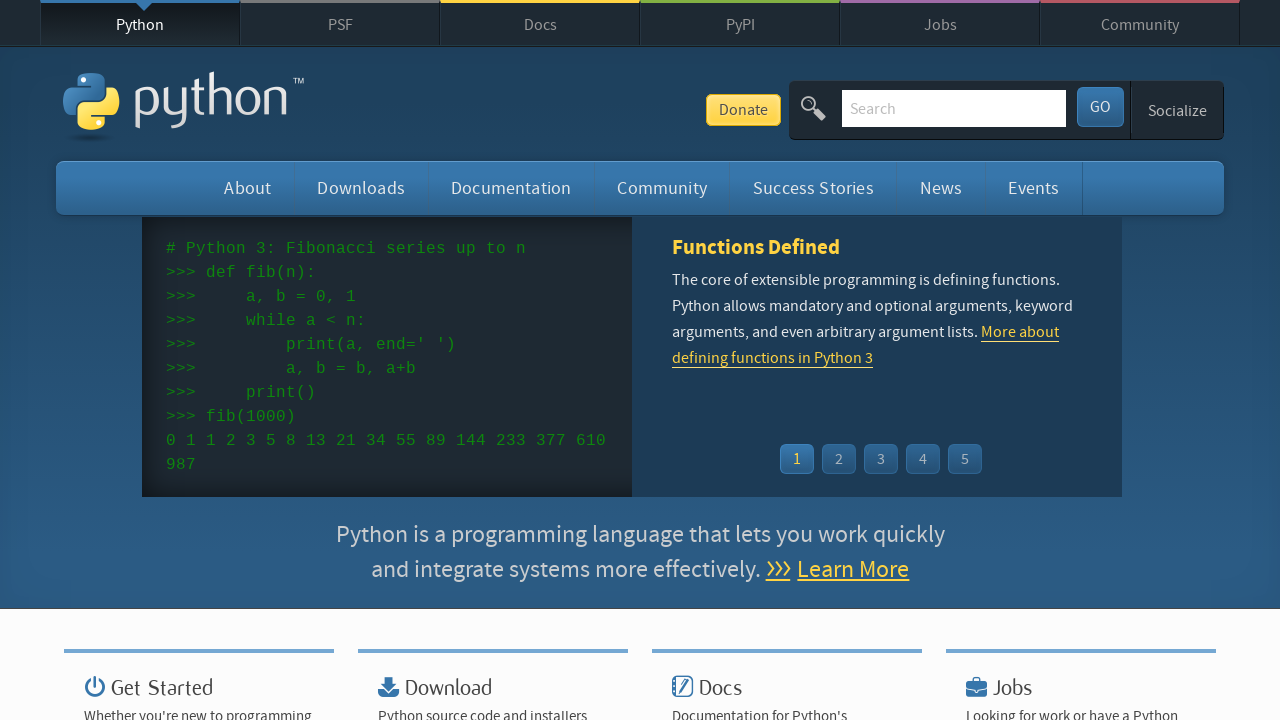

Verified 'Python' is in page title
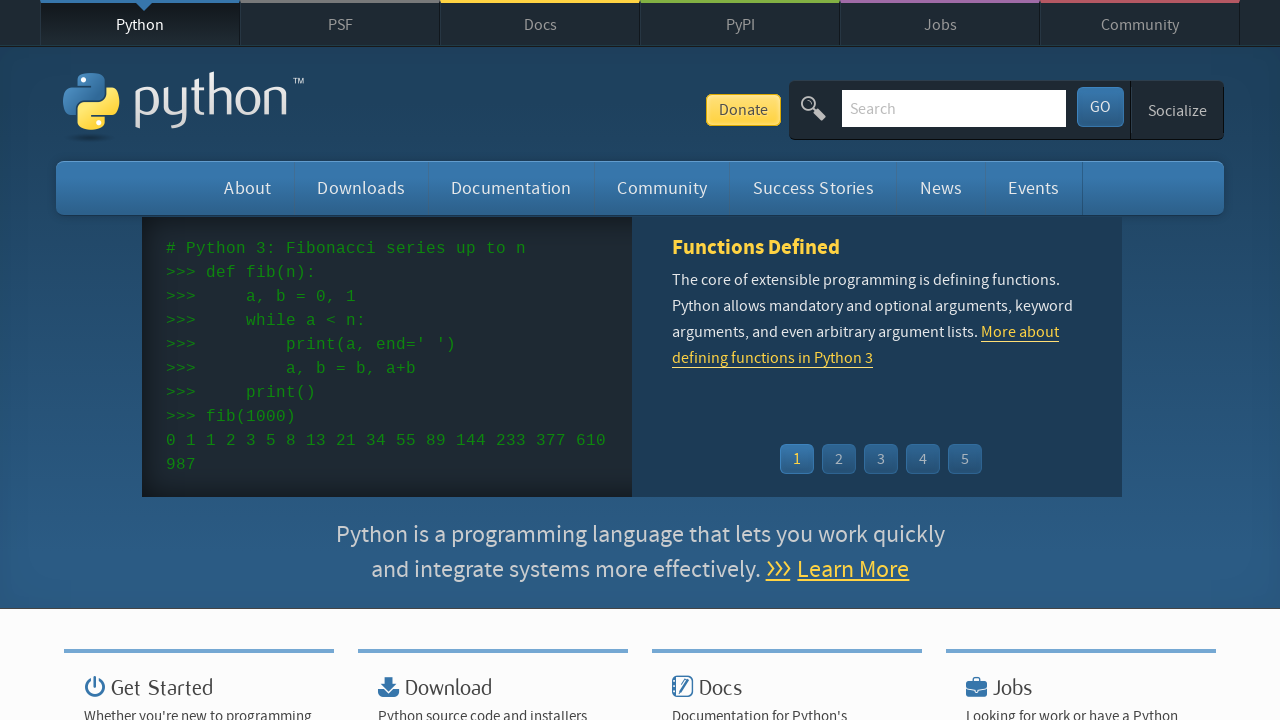

Located search box element
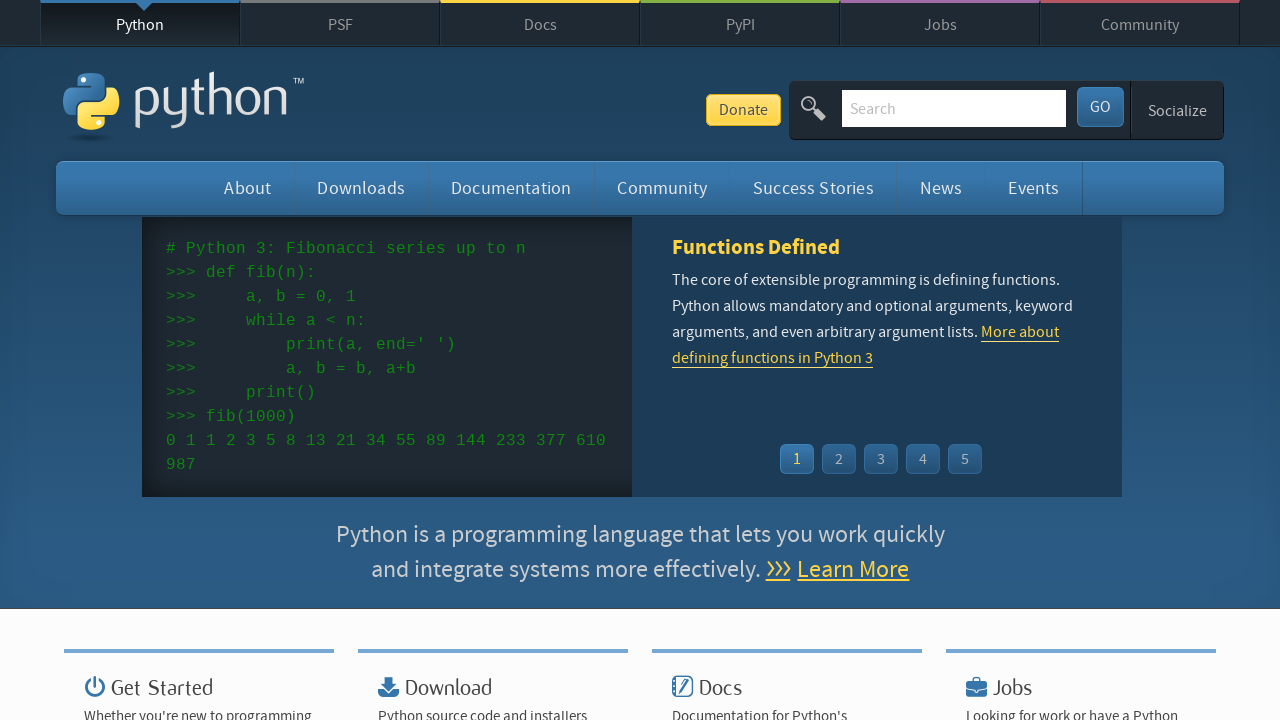

Cleared search box on input[name='q']
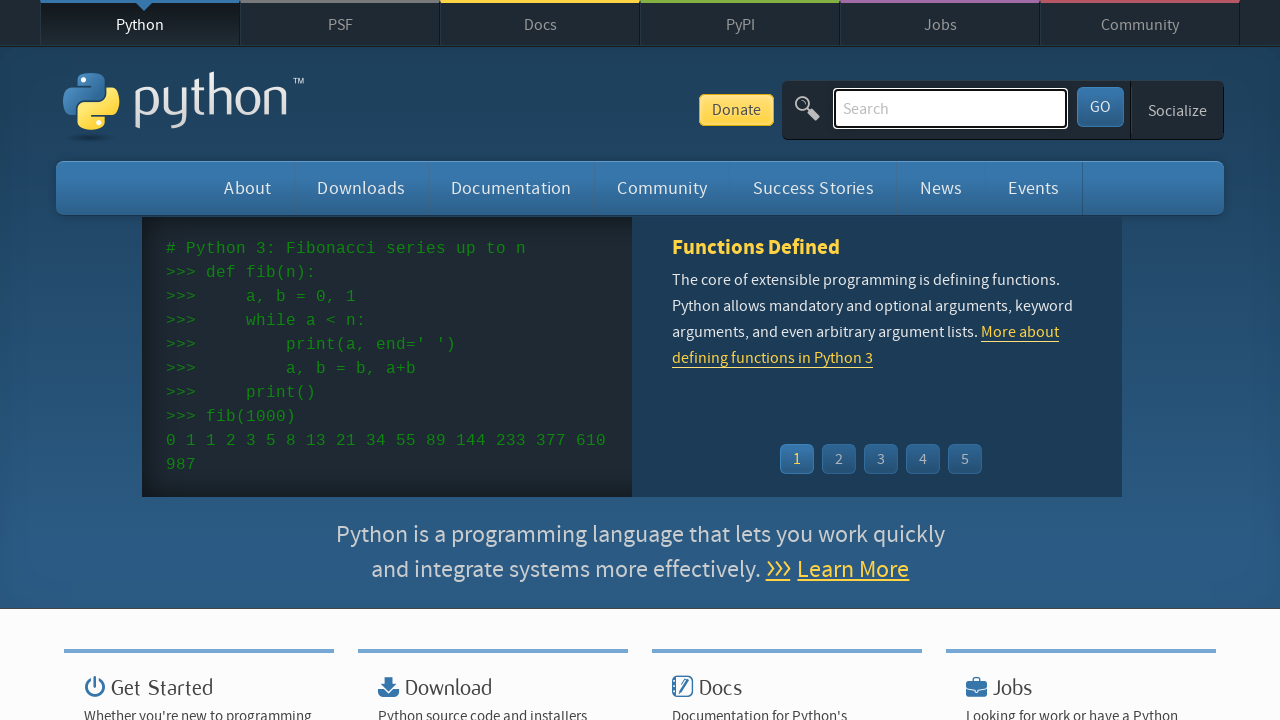

Filled search box with 'pycon' on input[name='q']
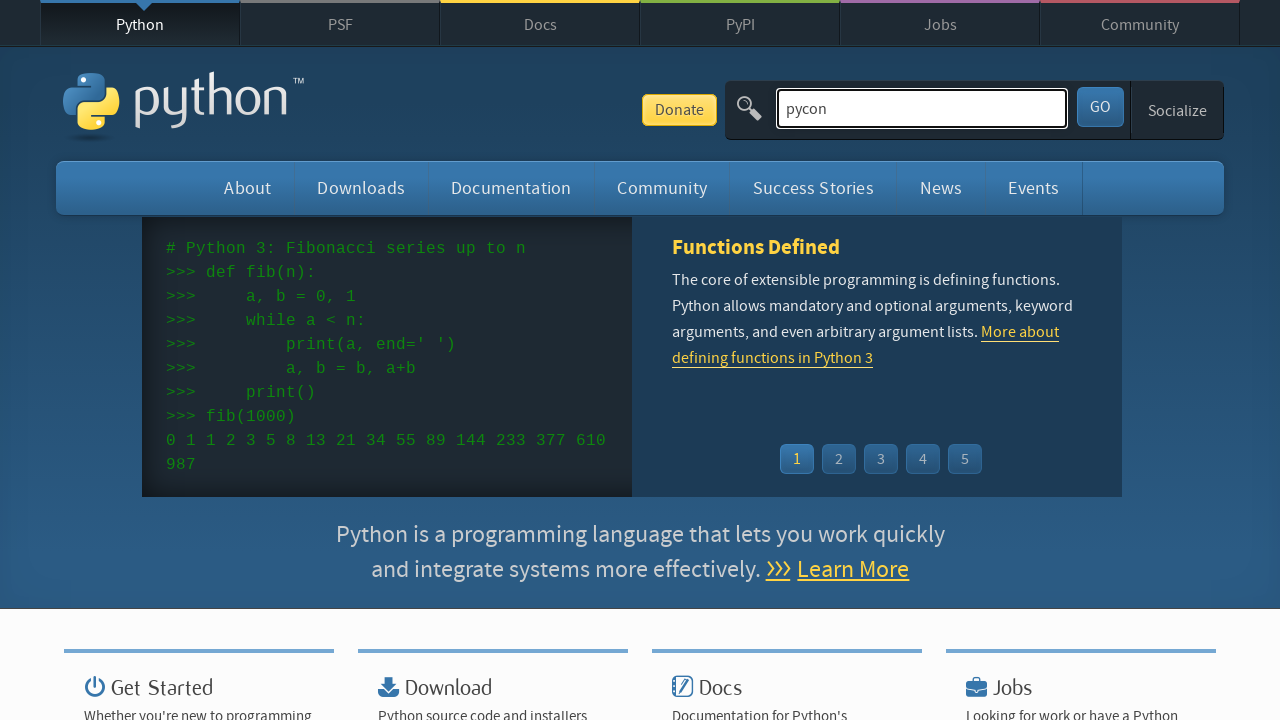

Pressed Enter to submit search on input[name='q']
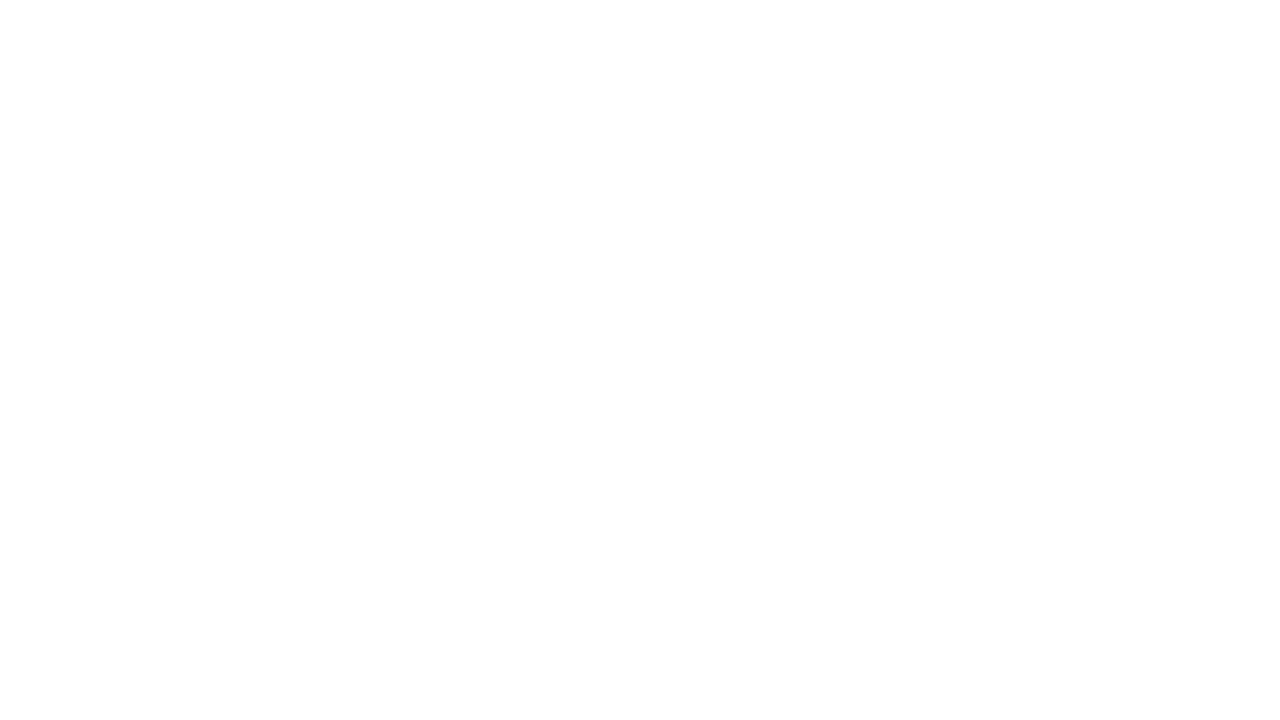

Waited for network idle state after search
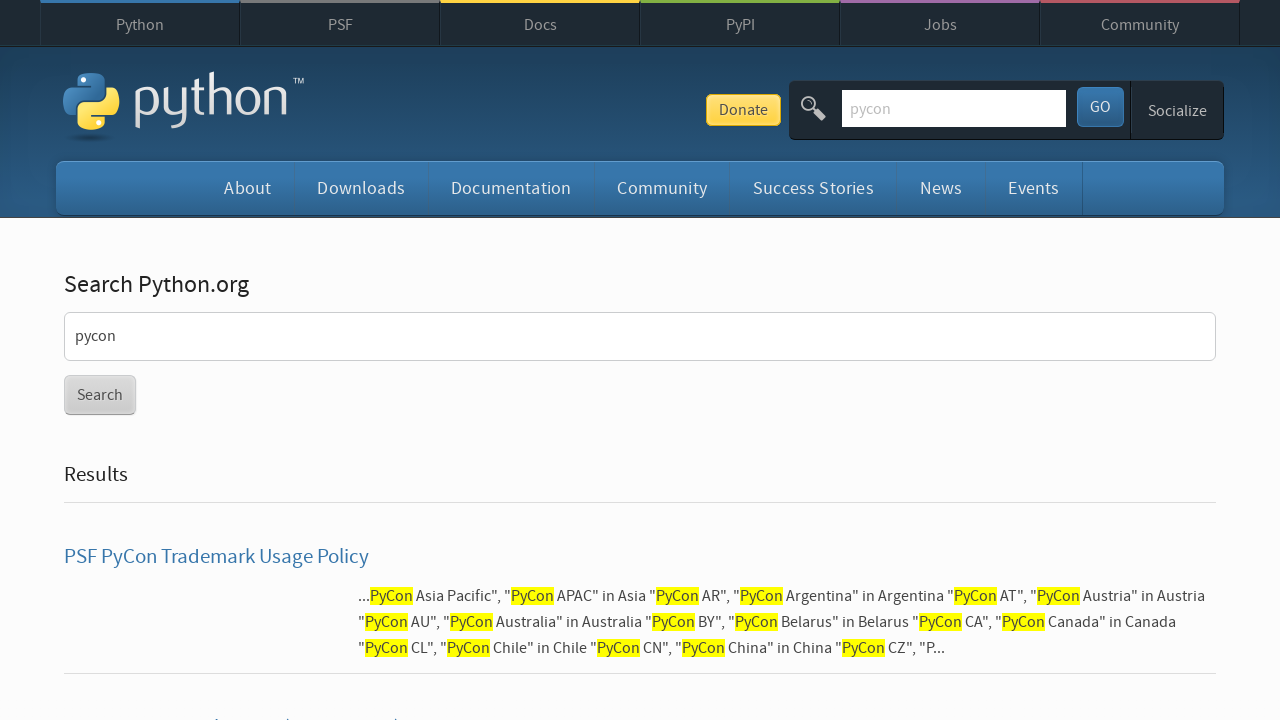

Verified search results were returned (no 'No results found' message)
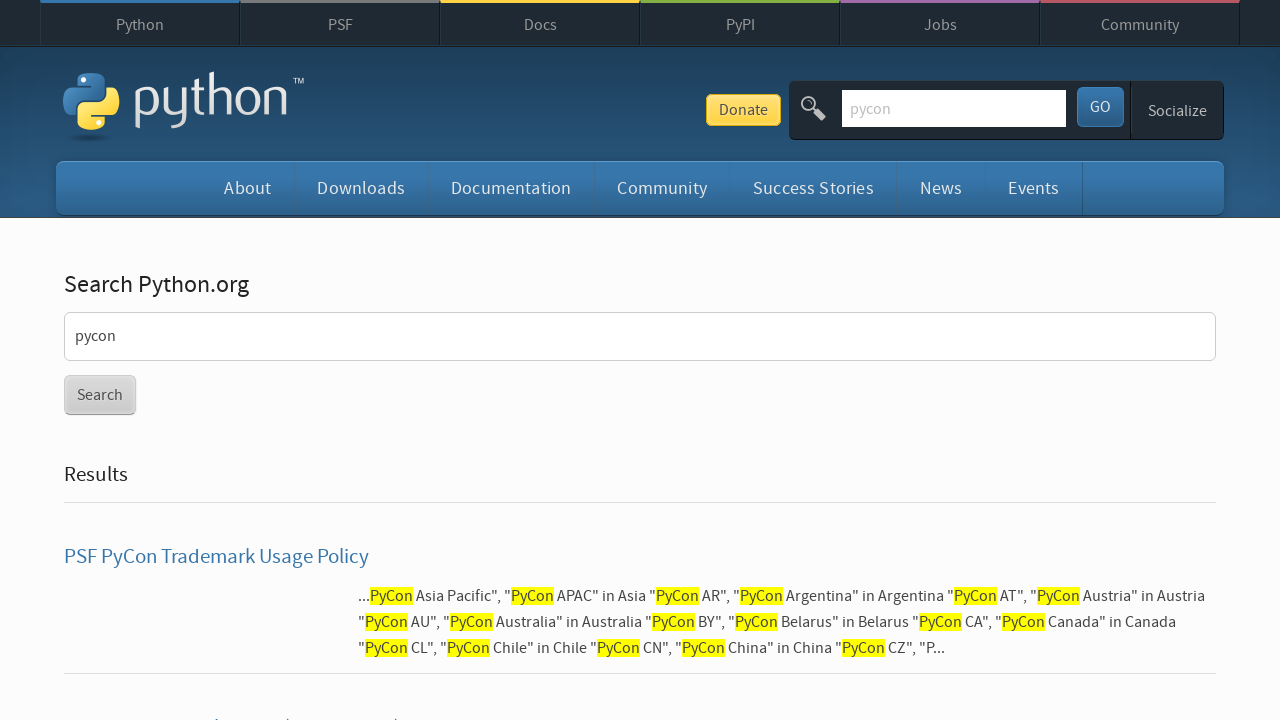

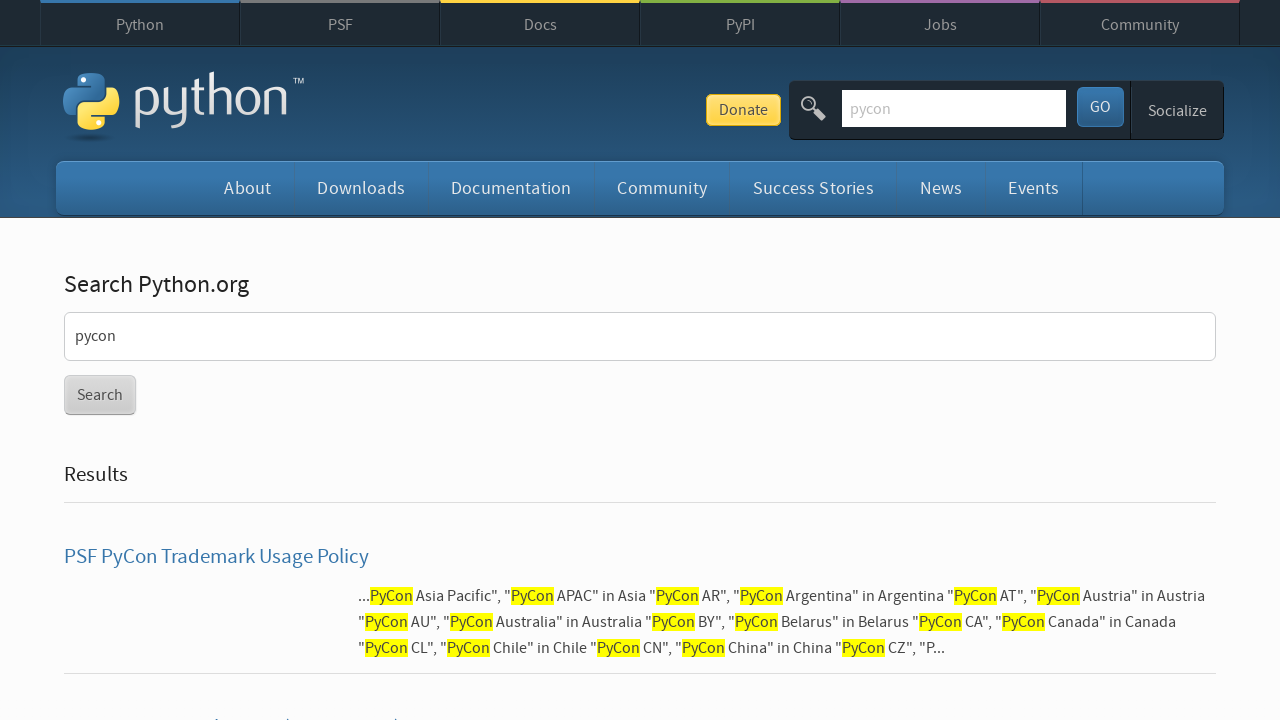